Tests clicking three different styled buttons (default, alert, and success) on a challenging DOM page to verify button interaction functionality.

Starting URL: https://the-internet.herokuapp.com/challenging_dom

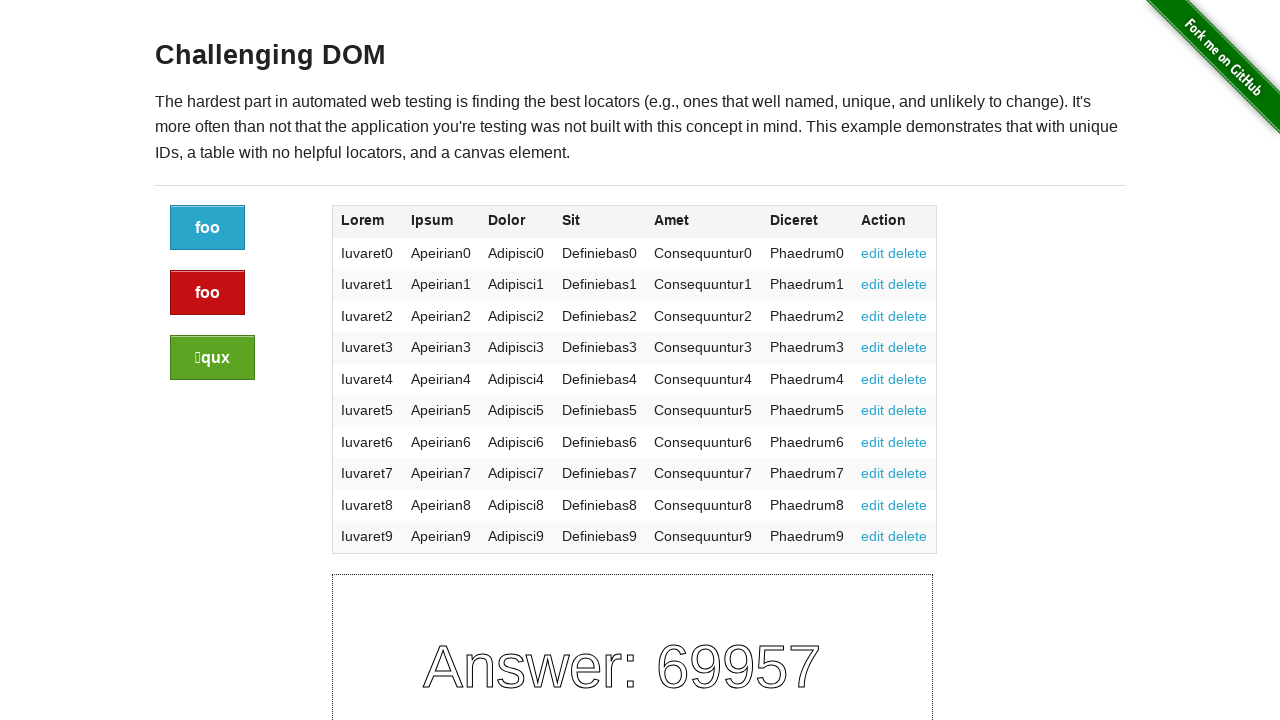

Clicked the default styled button at (208, 228) on a.button:not(.alert):not(.success)
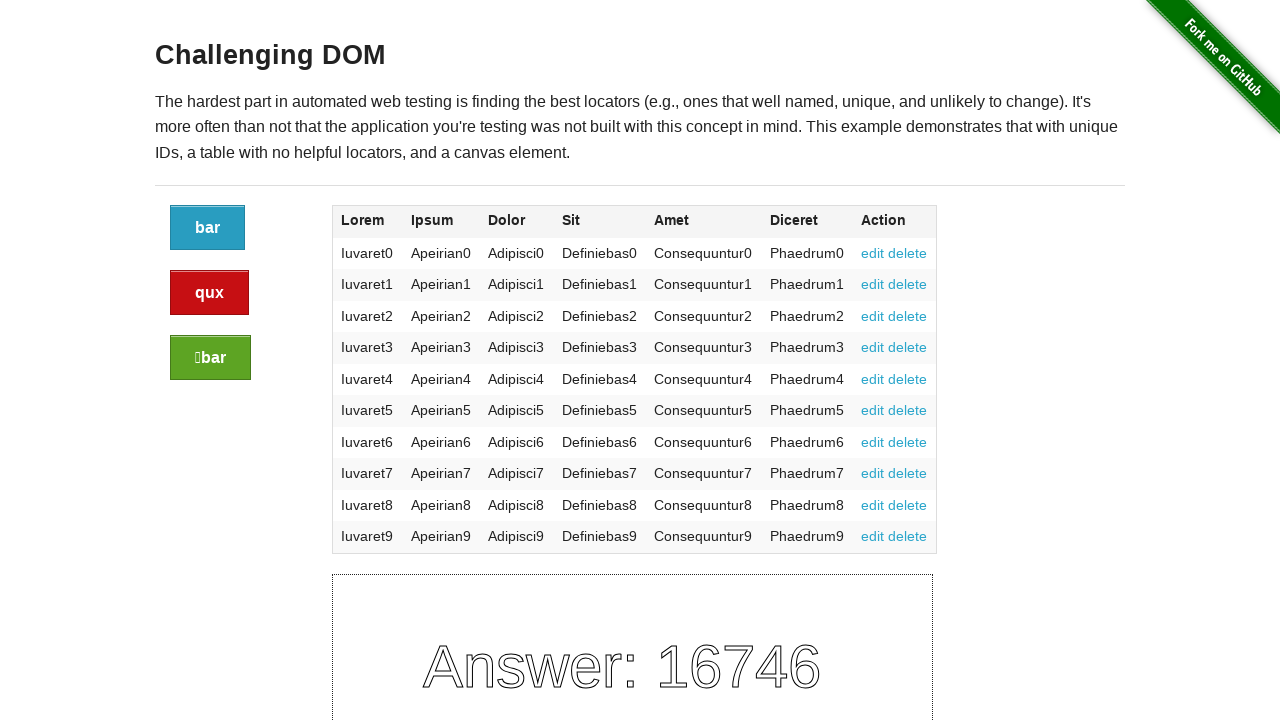

Clicked the alert styled button at (210, 293) on a.button.alert
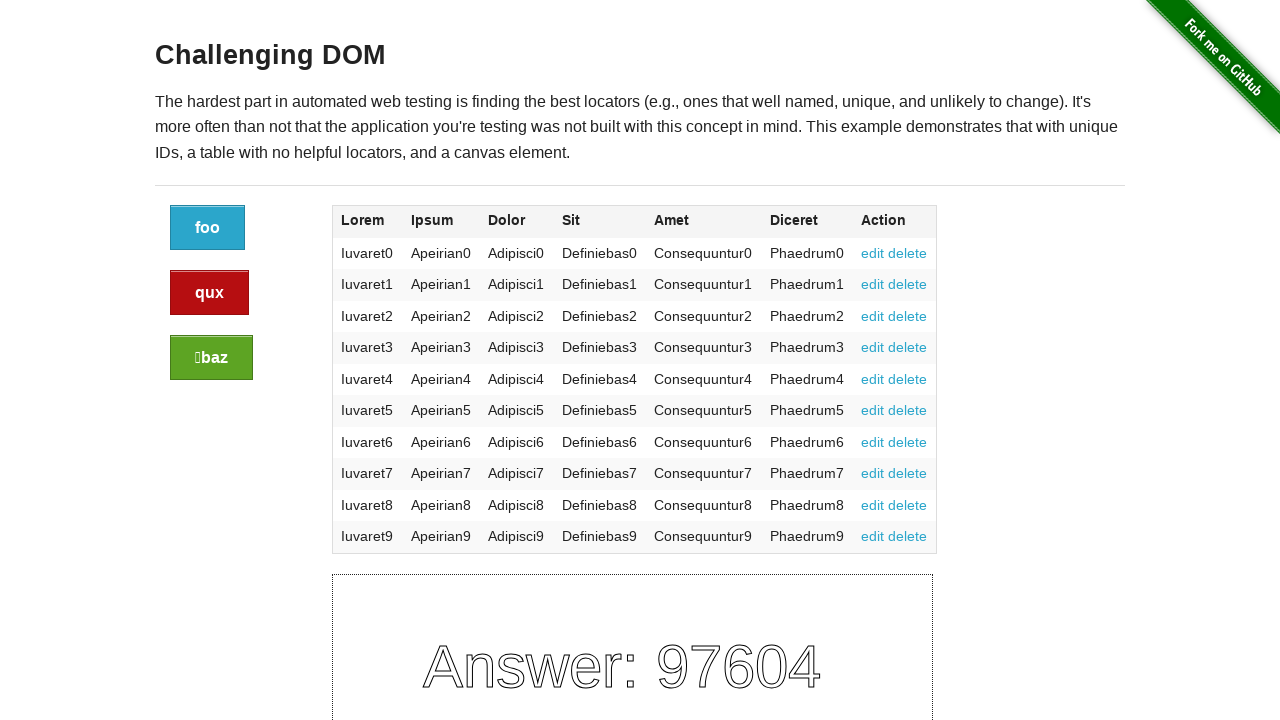

Clicked the success styled button at (212, 358) on a.button.success
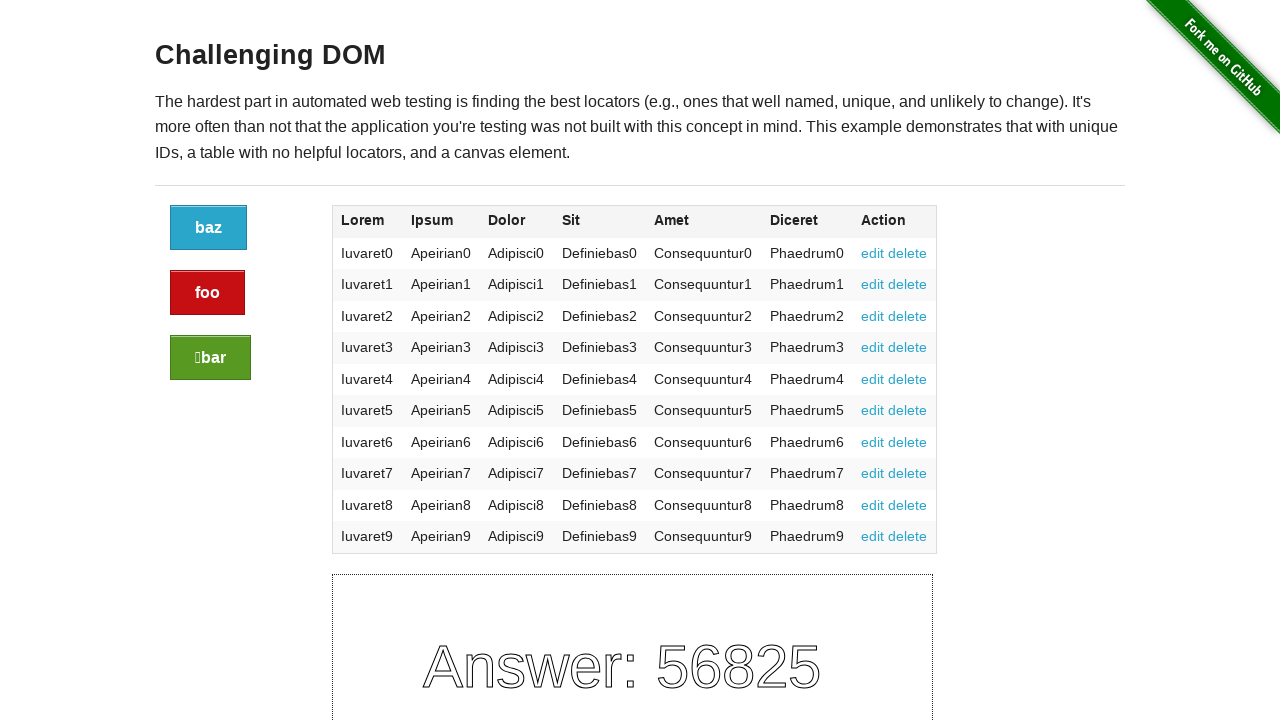

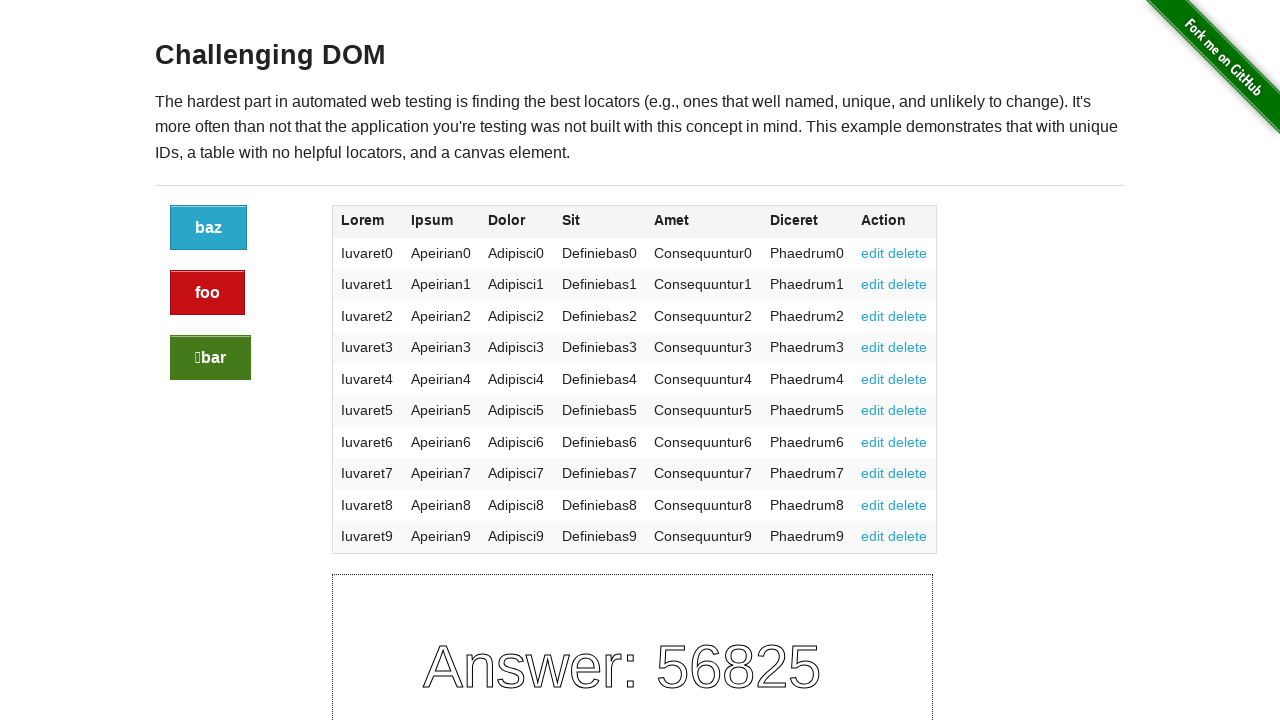